Tests interaction with shadow DOM elements by locating a shadow root and filling an input field within it

Starting URL: https://demoapps.qspiders.com/ui/shadow?sublist=0

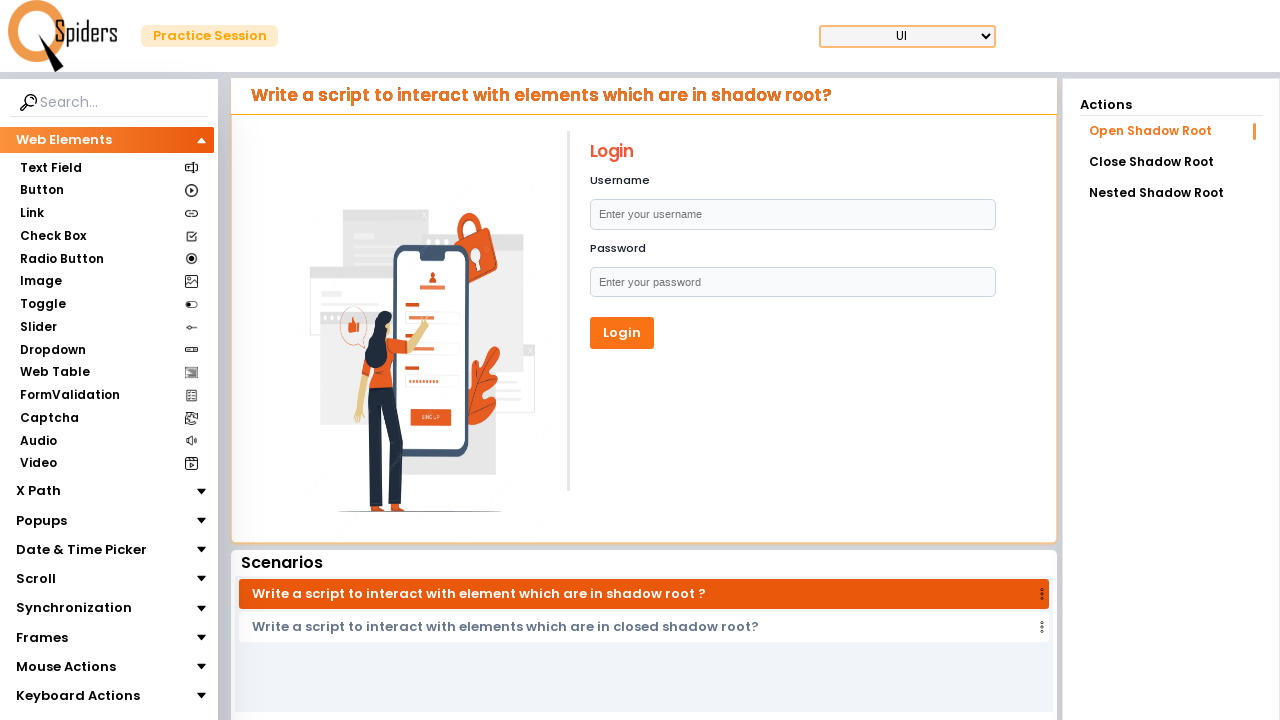

Waited for shadow host element to be available
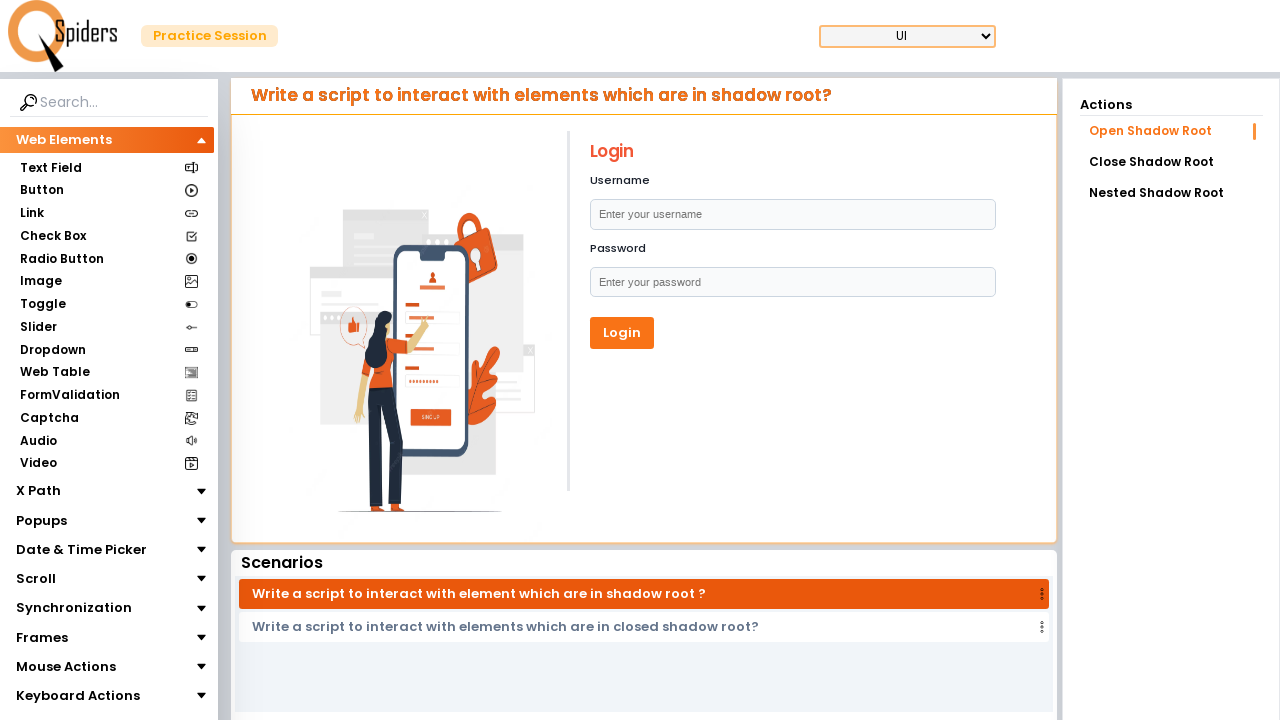

Located shadow host element using XPath
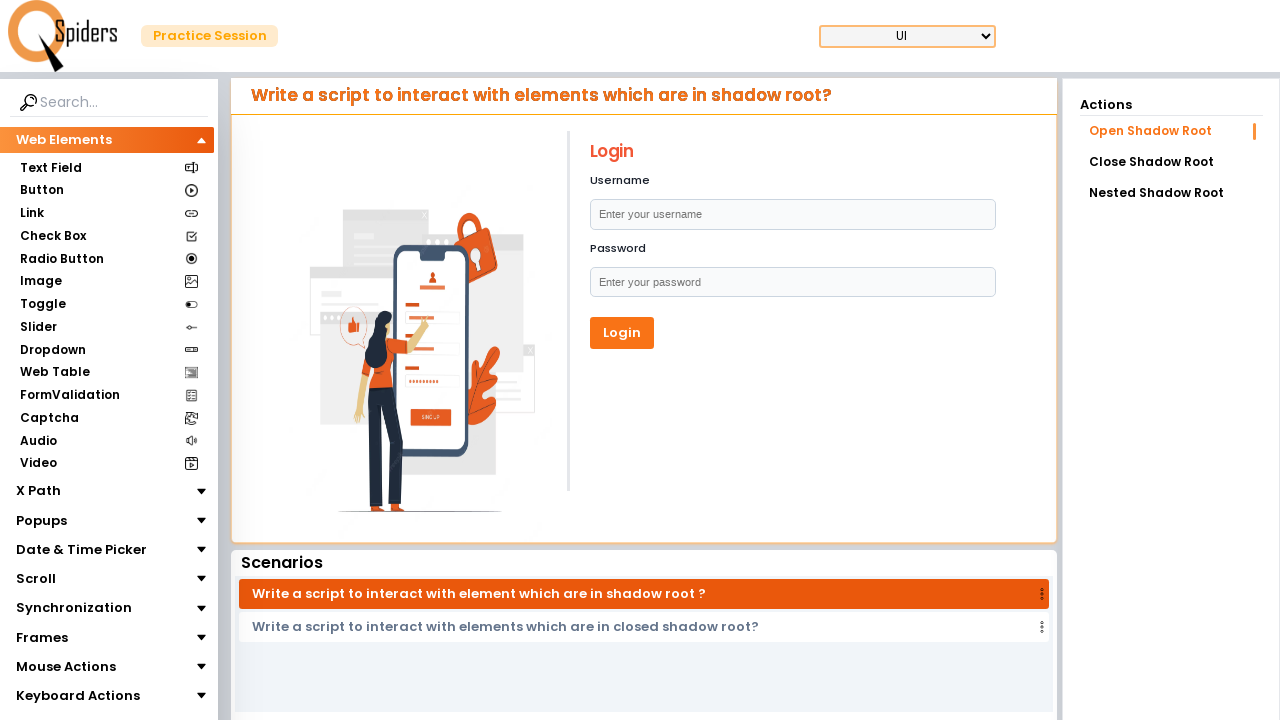

Filled input field within shadow DOM with 'hello'
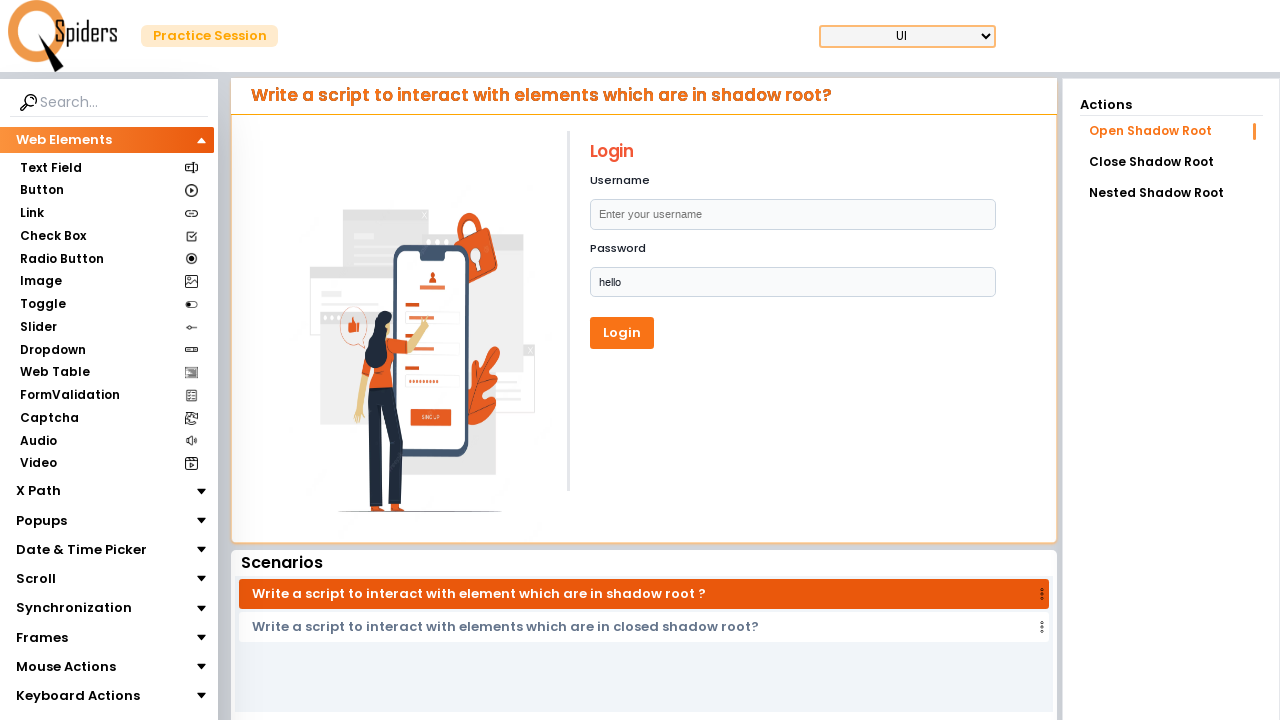

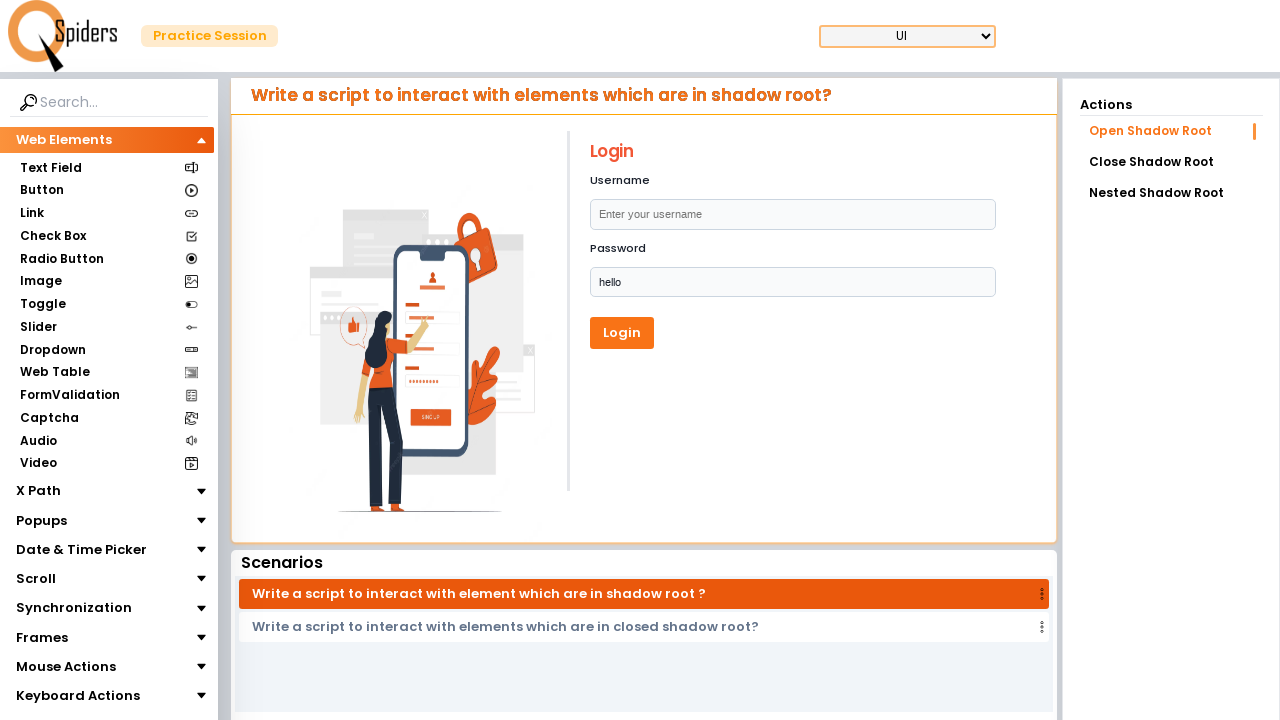